Tests JavaScript alert handling by clicking a button to trigger an alert, accepting it, and verifying the result text

Starting URL: http://the-internet.herokuapp.com/javascript_alerts

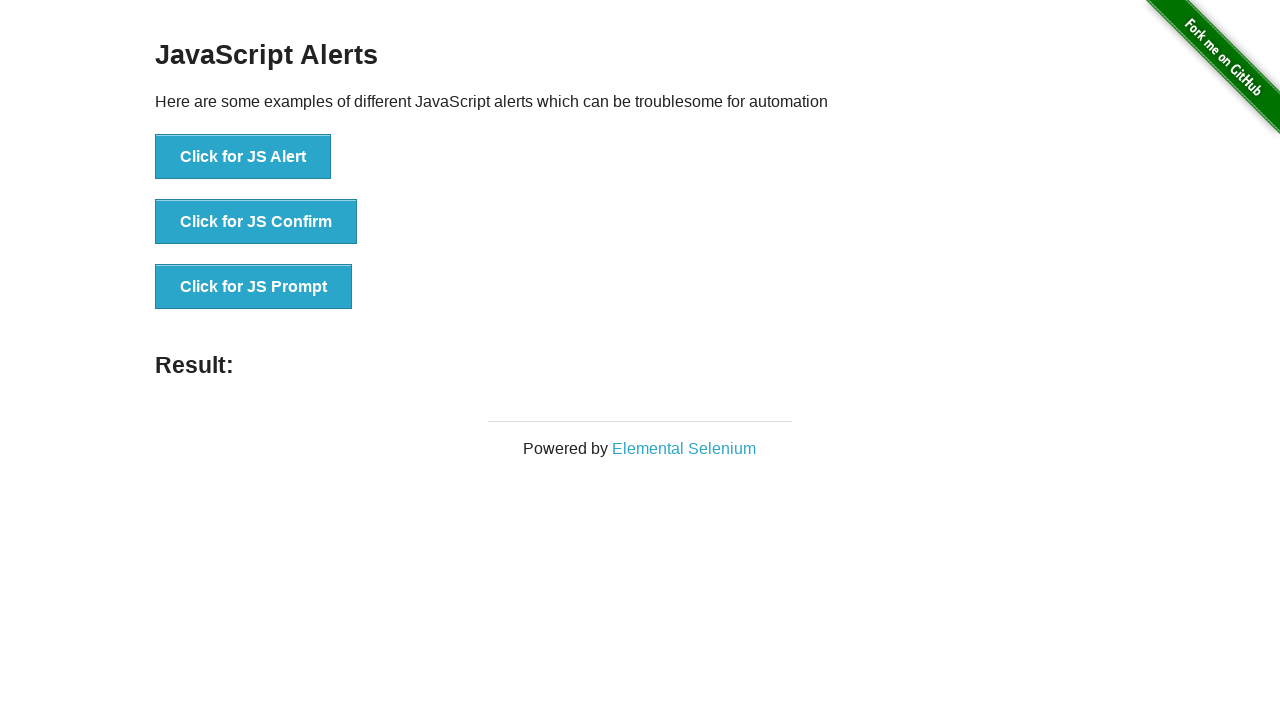

Clicked the second button to trigger JavaScript alert at (256, 222) on button >> nth=1
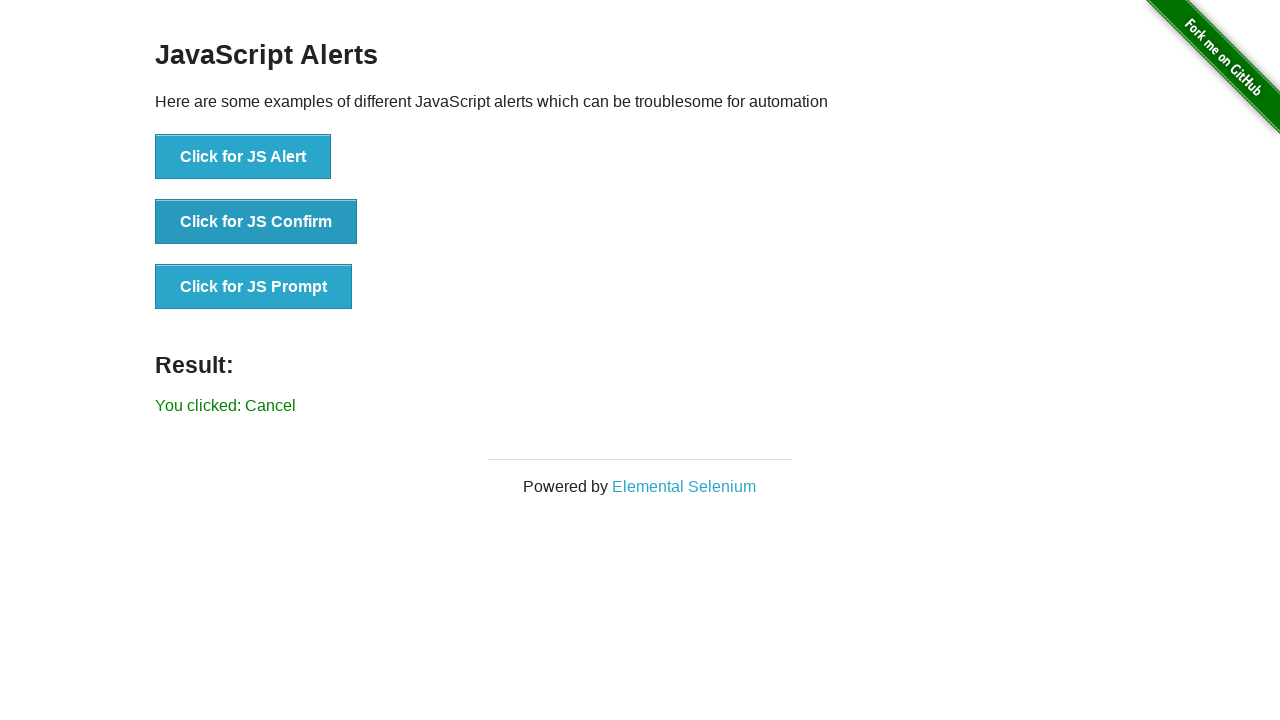

Set up dialog handler to accept JavaScript alerts
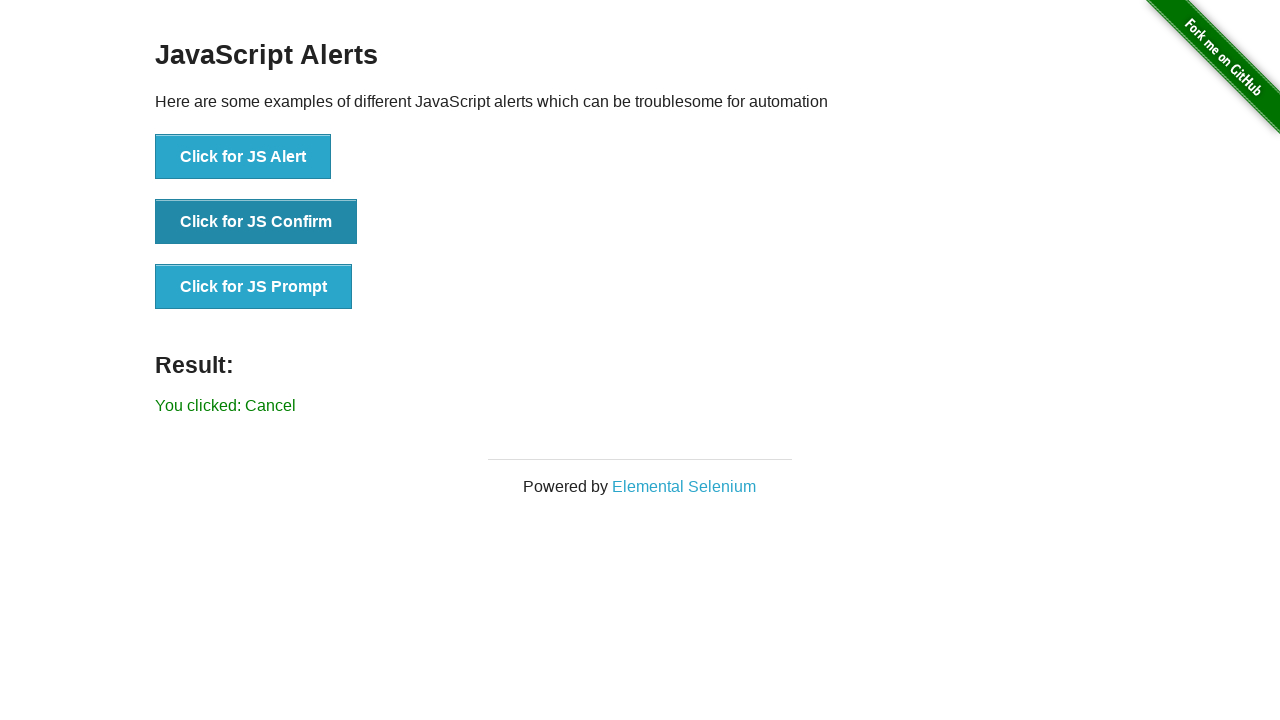

Waited for result text to appear after alert acceptance
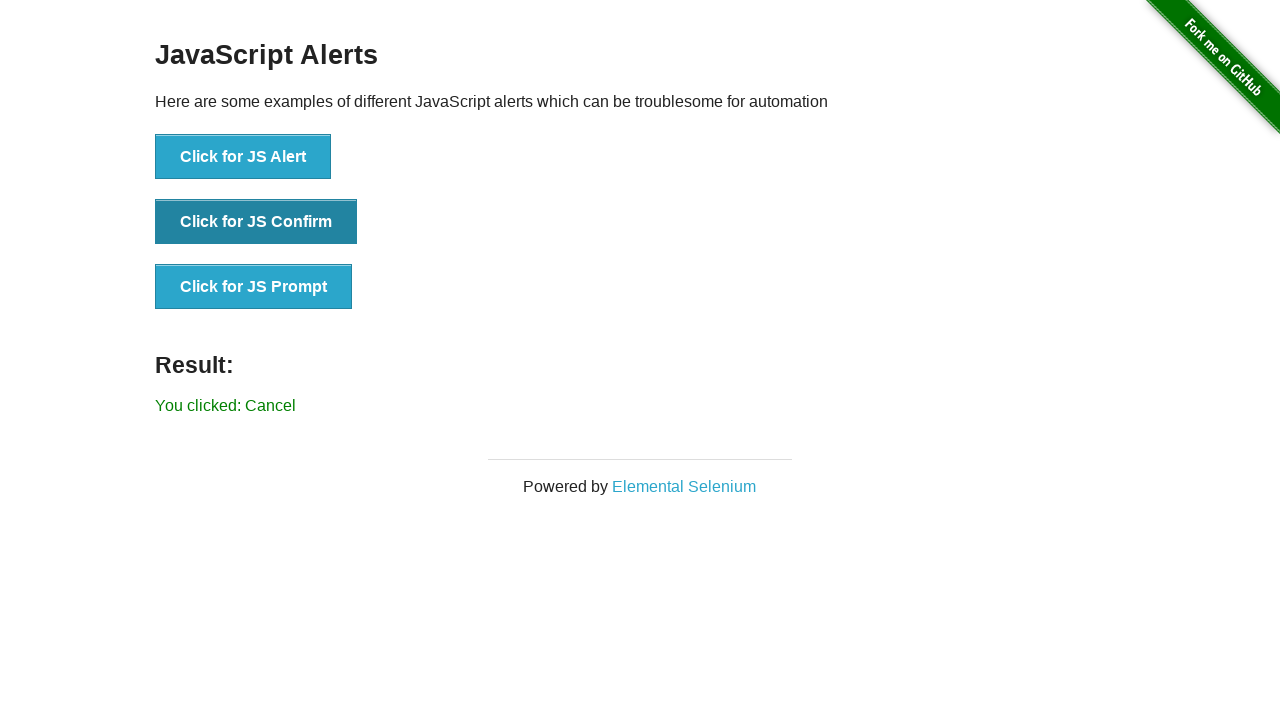

Located the result text element
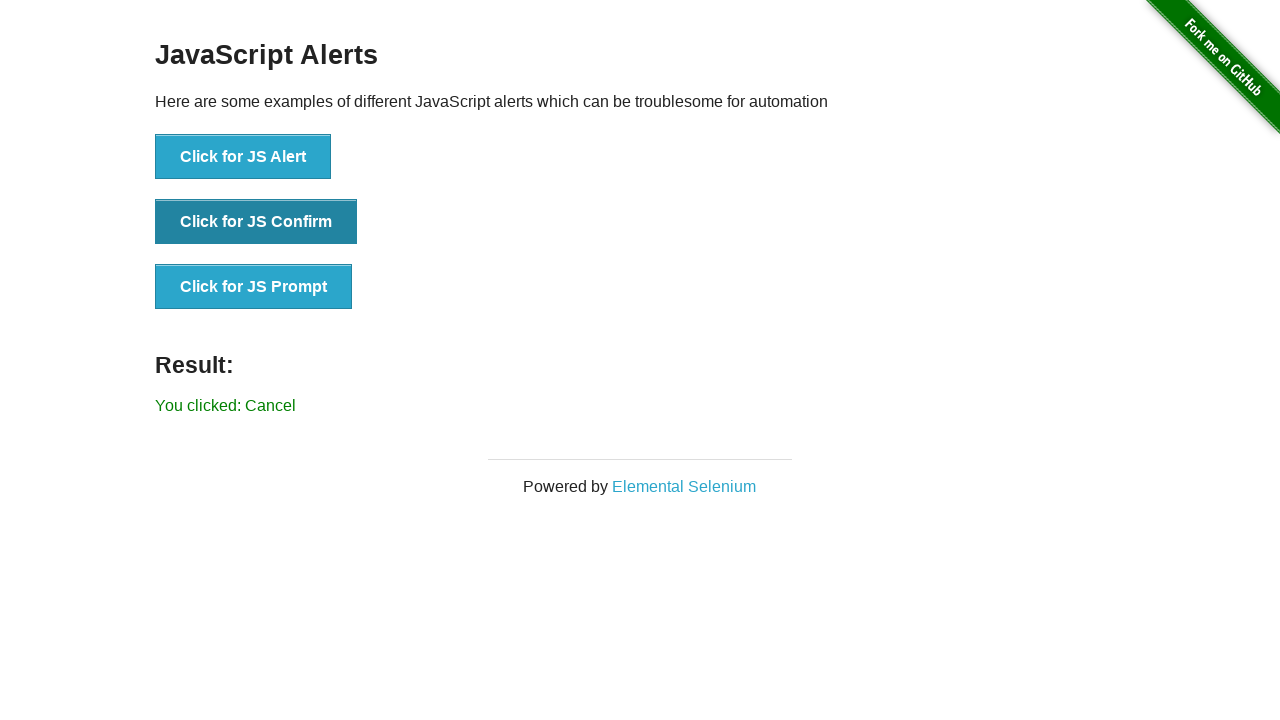

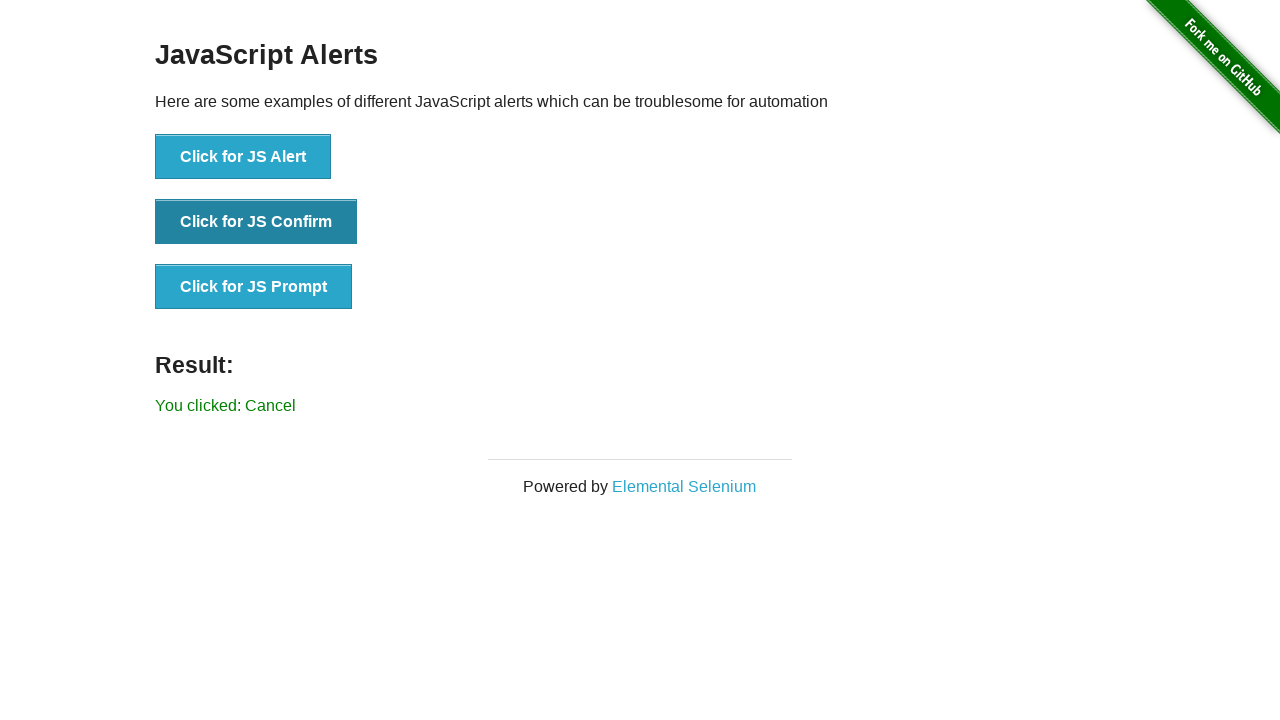